Tests the Call Us icon by clicking it and verifying the popup opens and can be closed

Starting URL: https://amityonline.com/

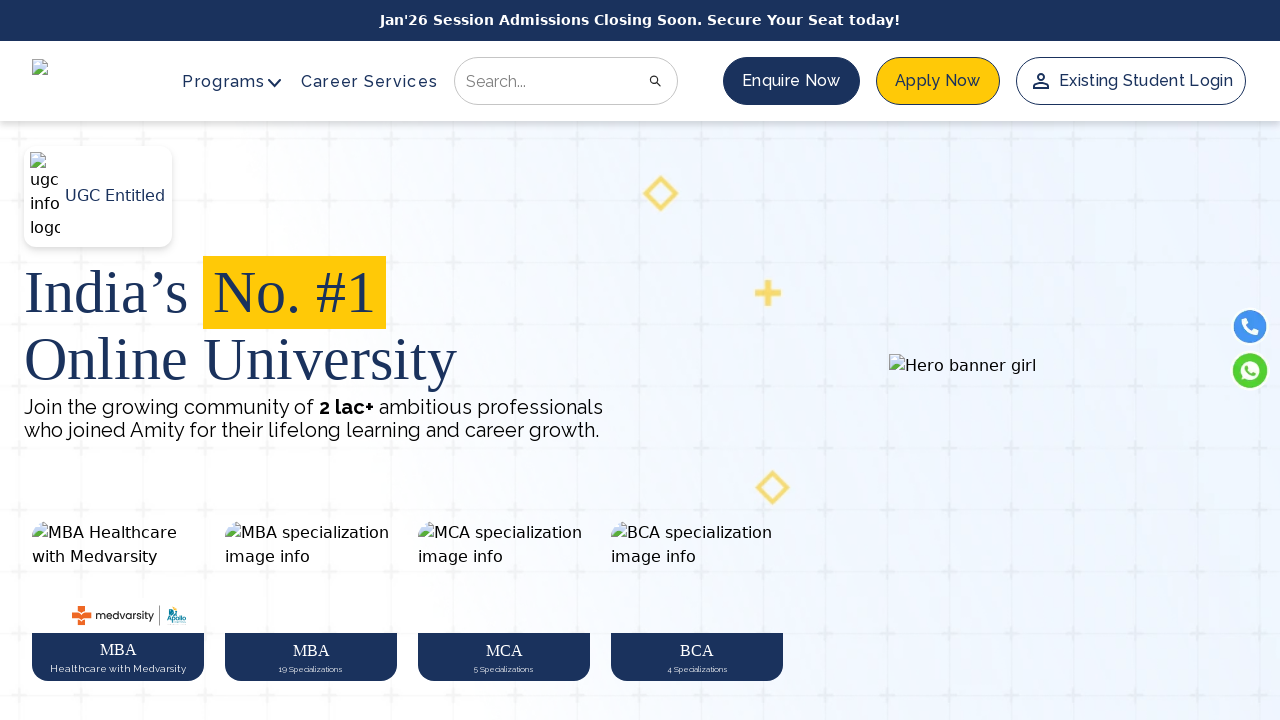

Clicked the Call Us icon at (1250, 327) on img[alt='call-button']
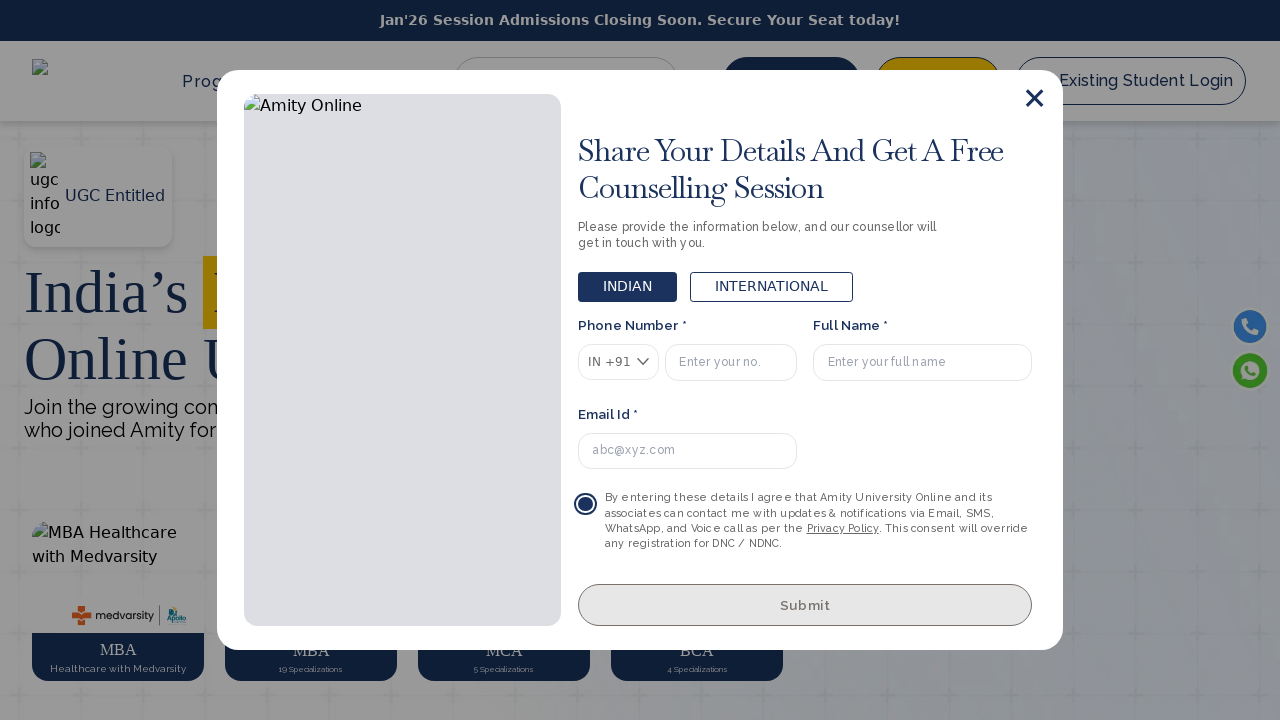

Waited 2 seconds for popup to appear
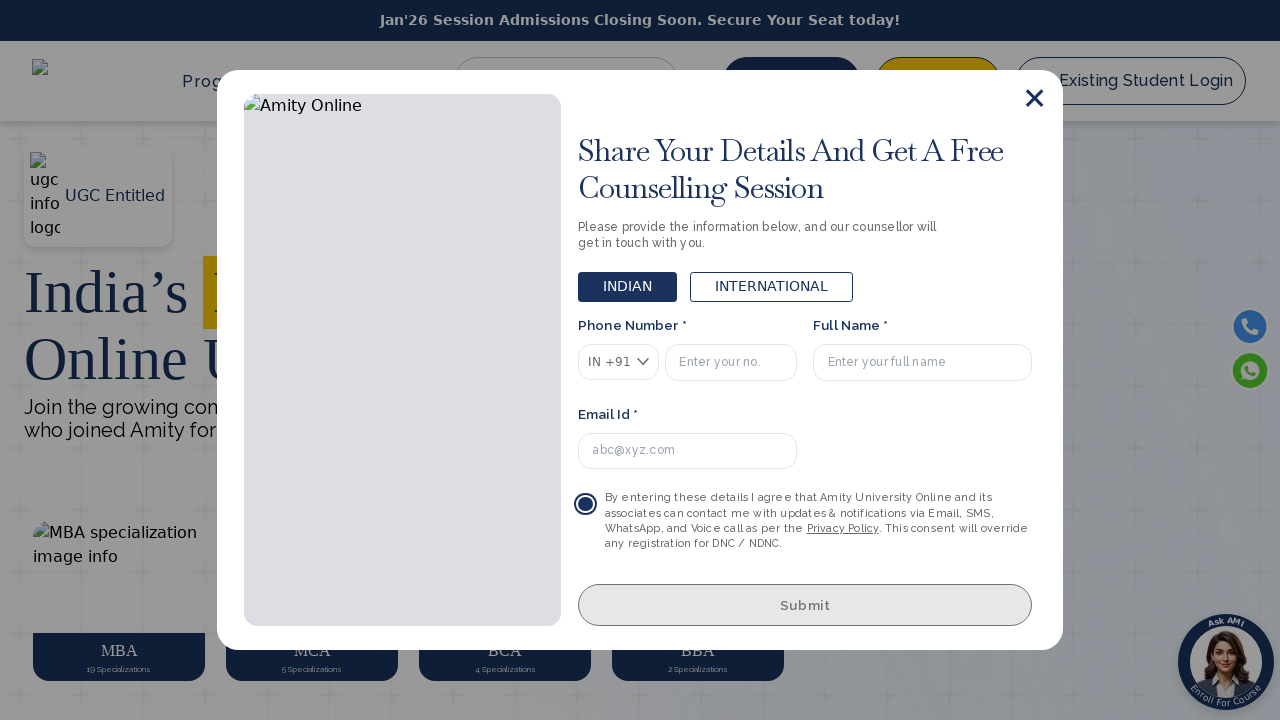

Located the close button in the modal dialog
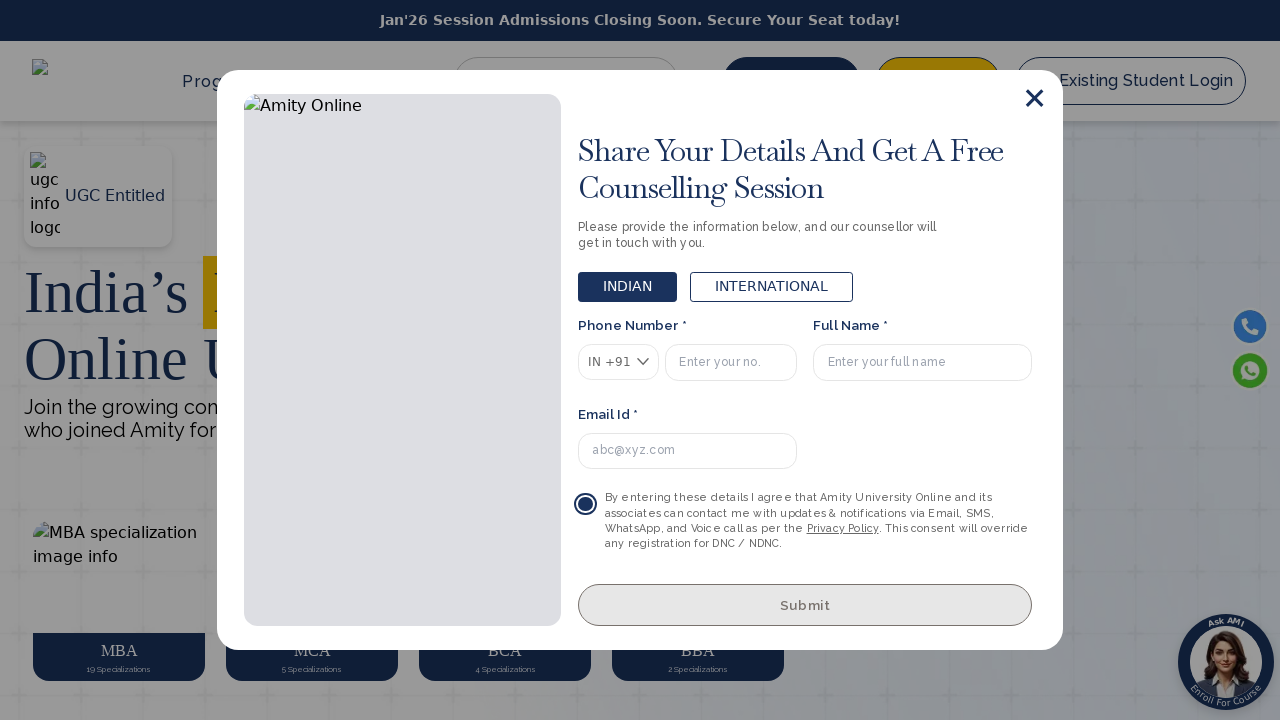

Verified popup modal is visible
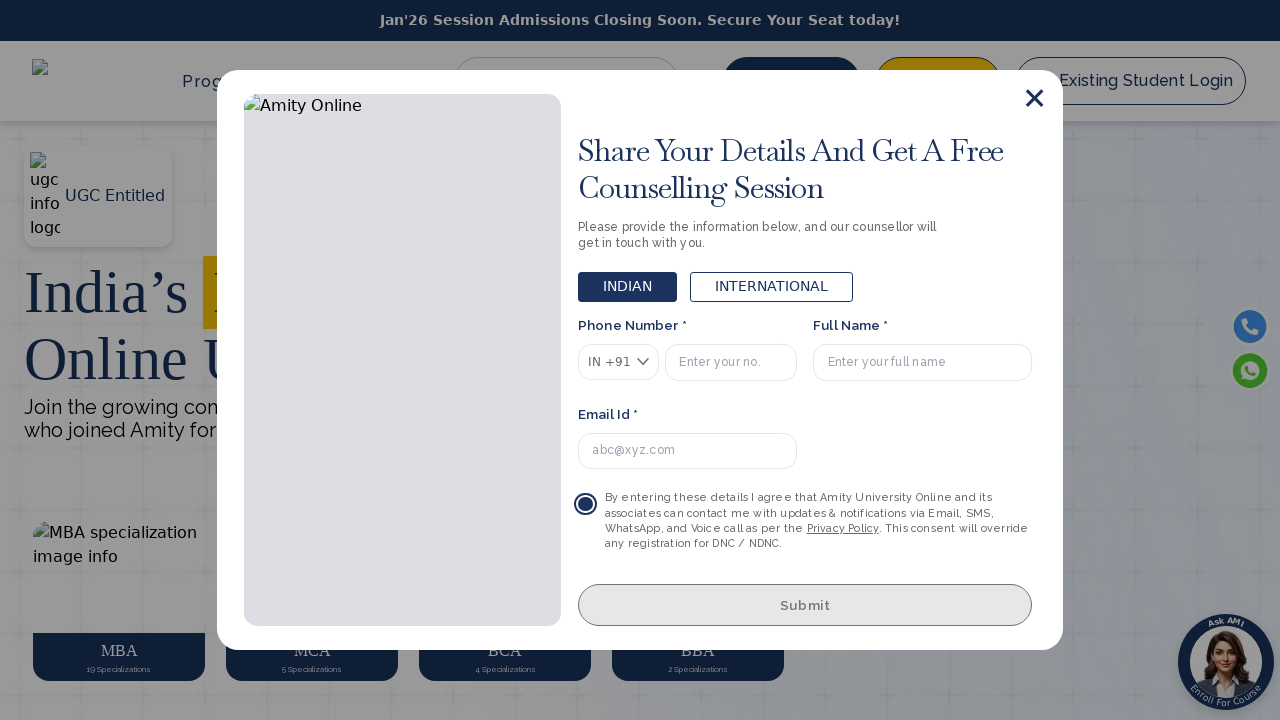

Clicked the close button to dismiss the popup at (1035, 98) on div[class*='Modal_dialog'] svg >> nth=0
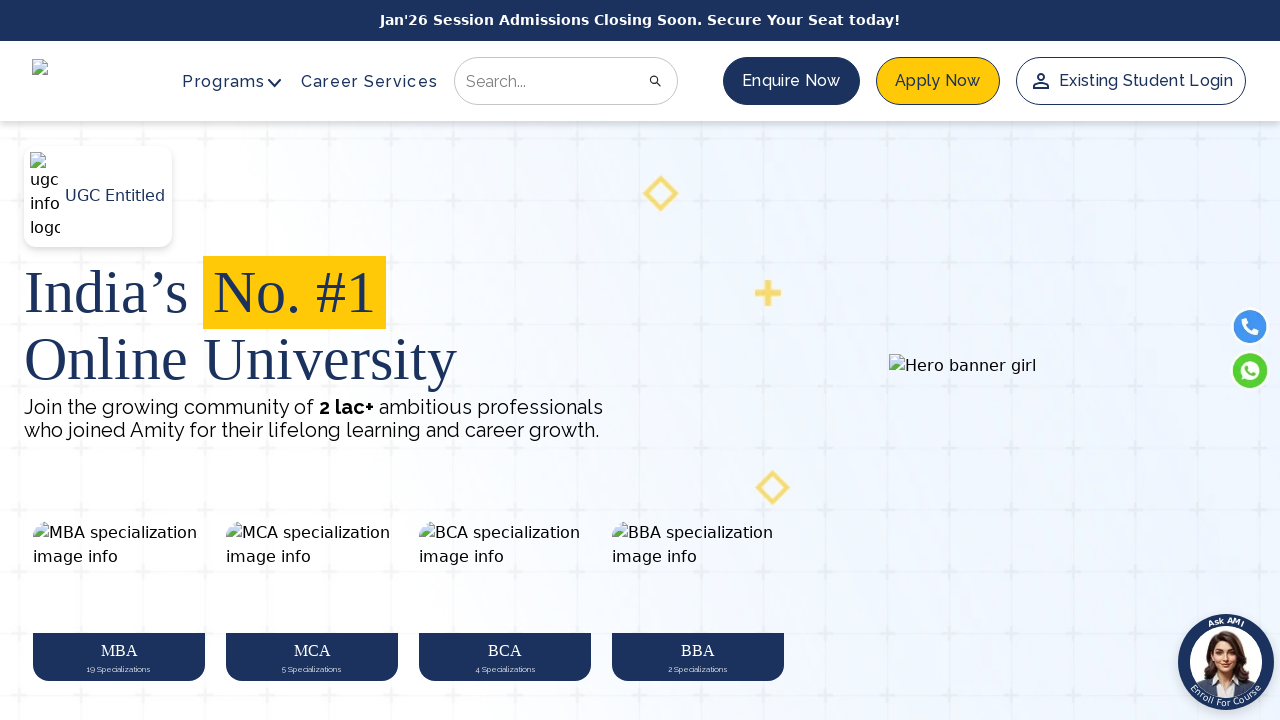

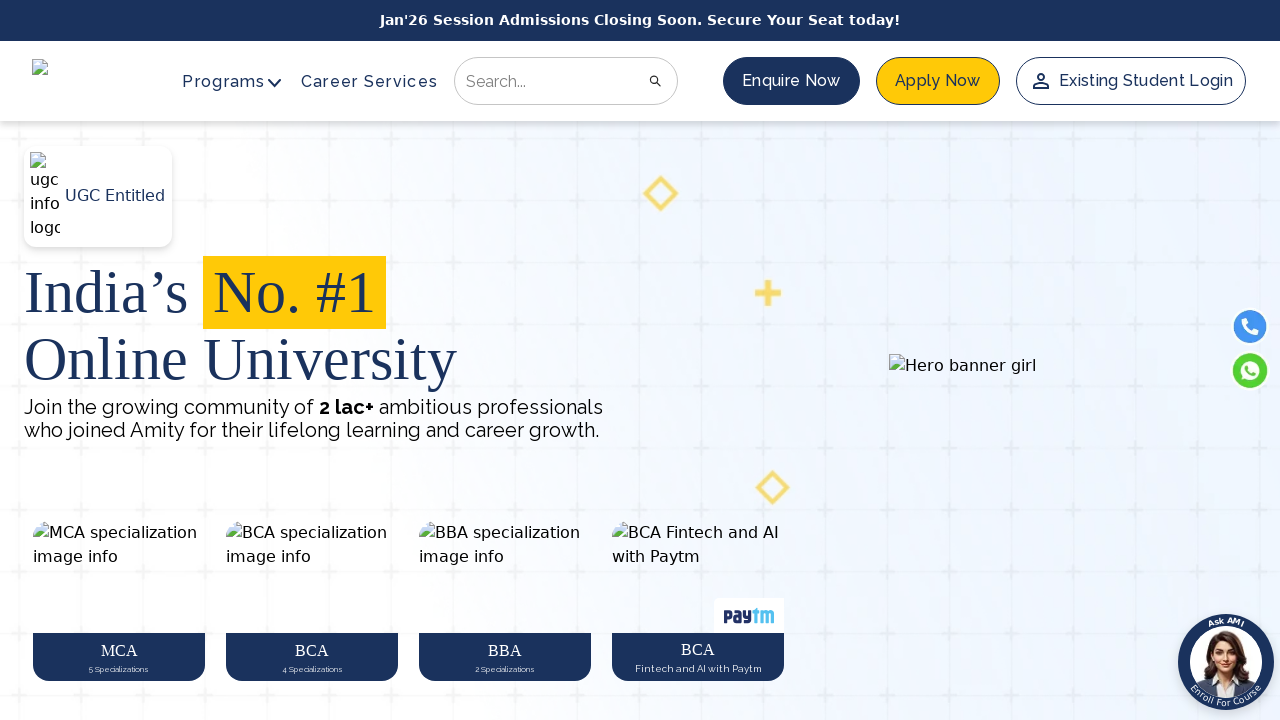